Tests opening a new tab and clicking a link in the newly opened tab

Starting URL: https://rahulshettyacademy.com/AutomationPractice/

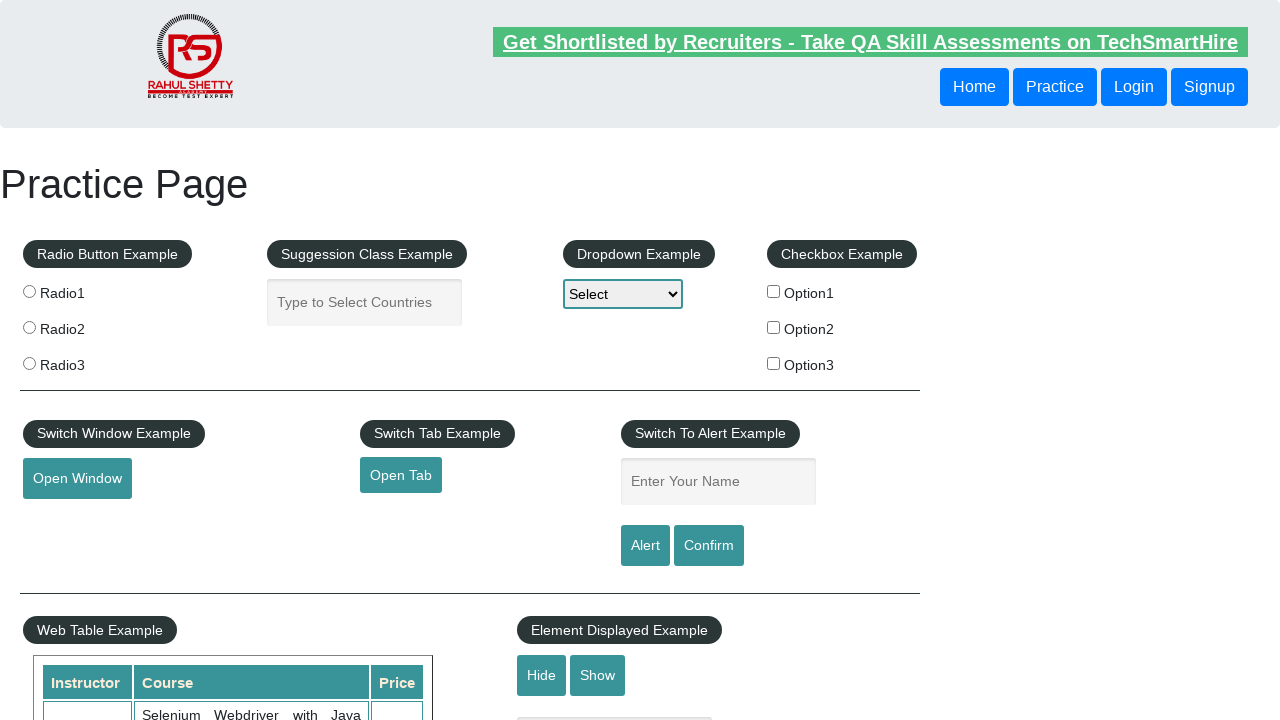

Clicked button to open new tab at (401, 475) on #opentab
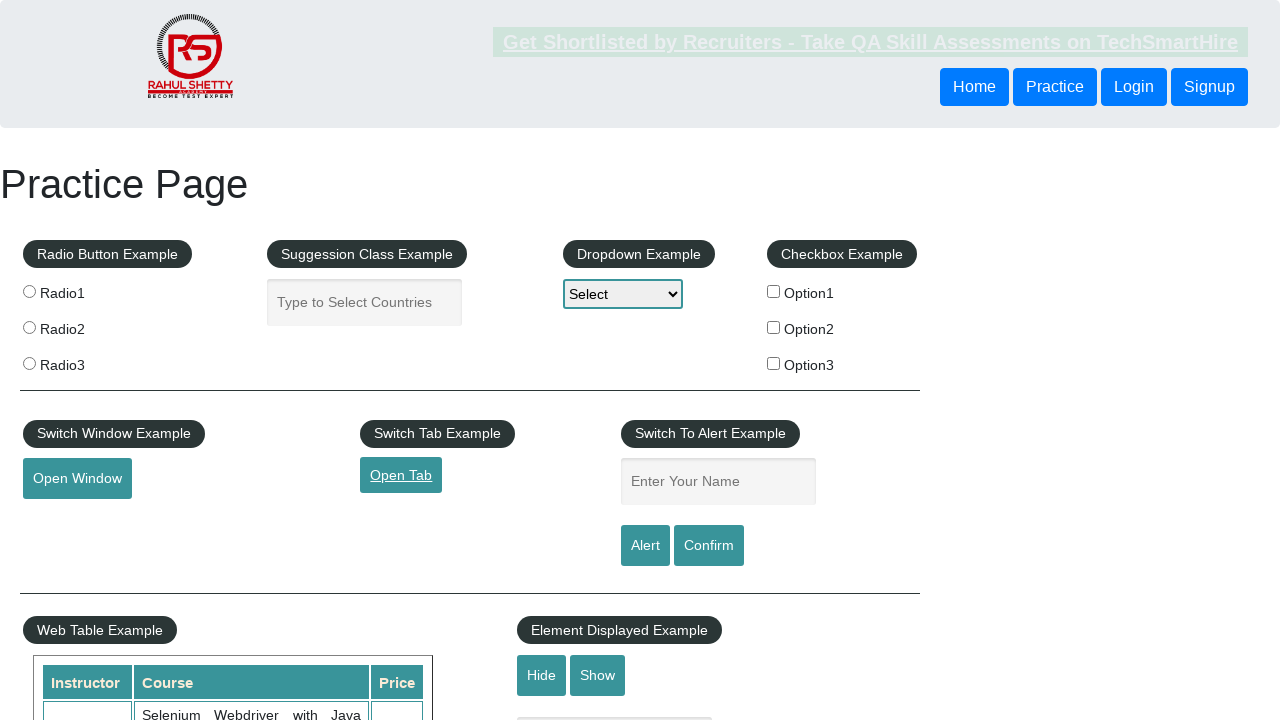

New tab opened and captured
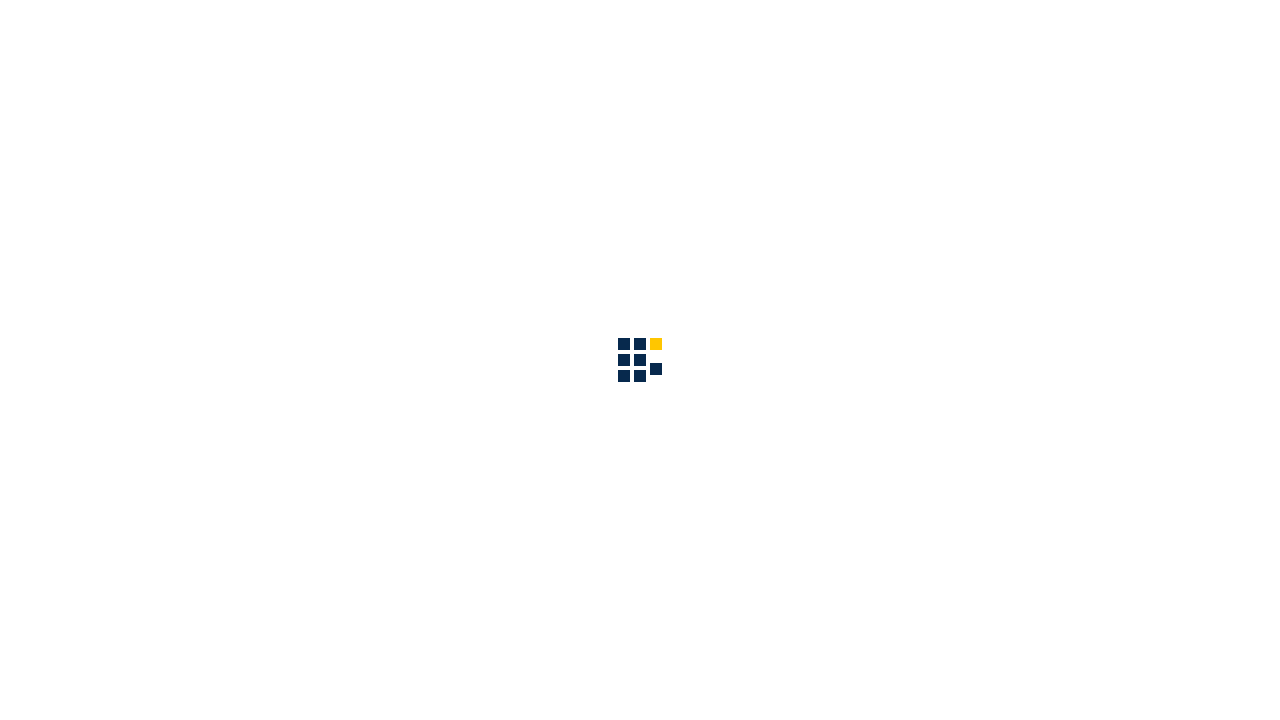

Clicked 'Access all our Courses' link in new tab at (1092, 124) on xpath=//a[text() = 'Access all our Courses']
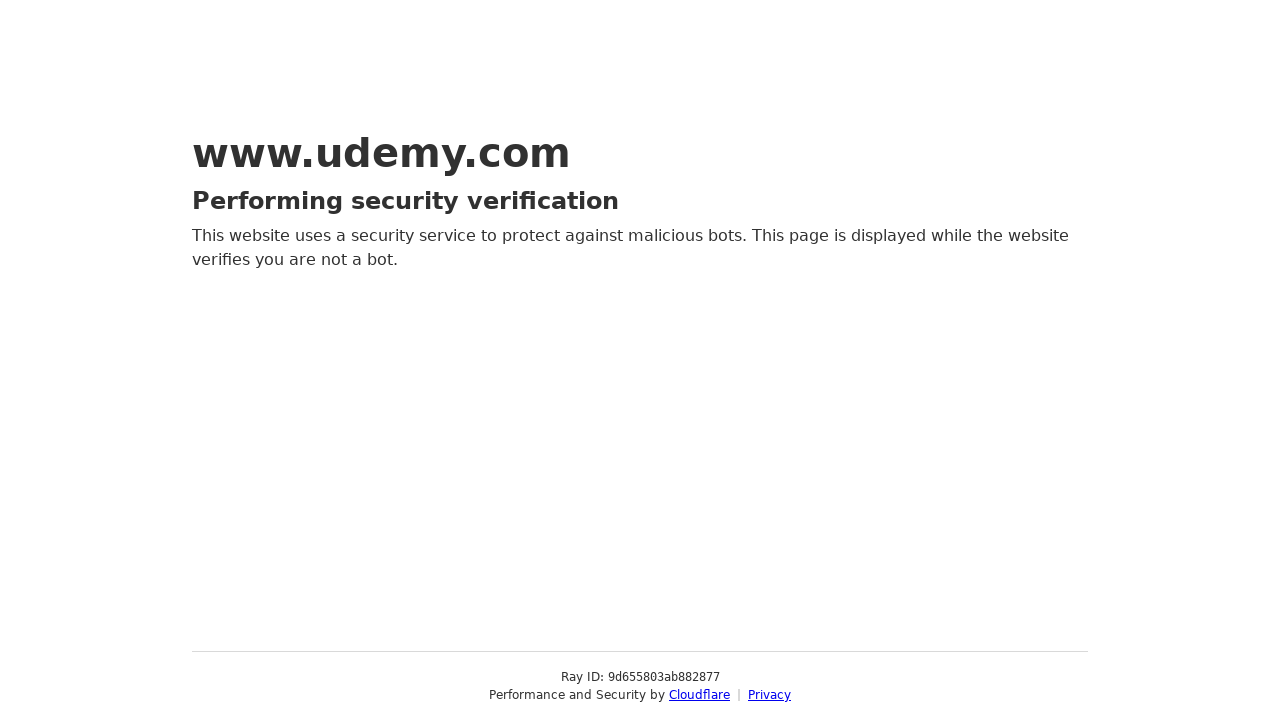

New tab page loaded completely
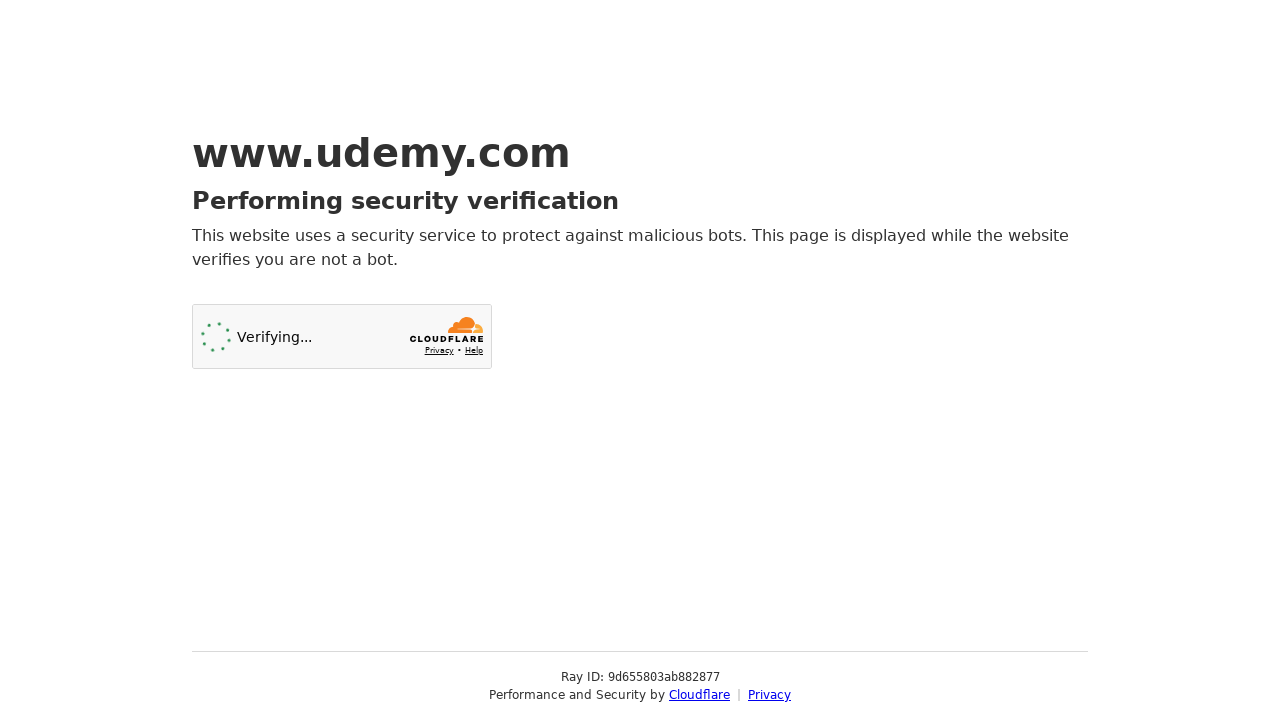

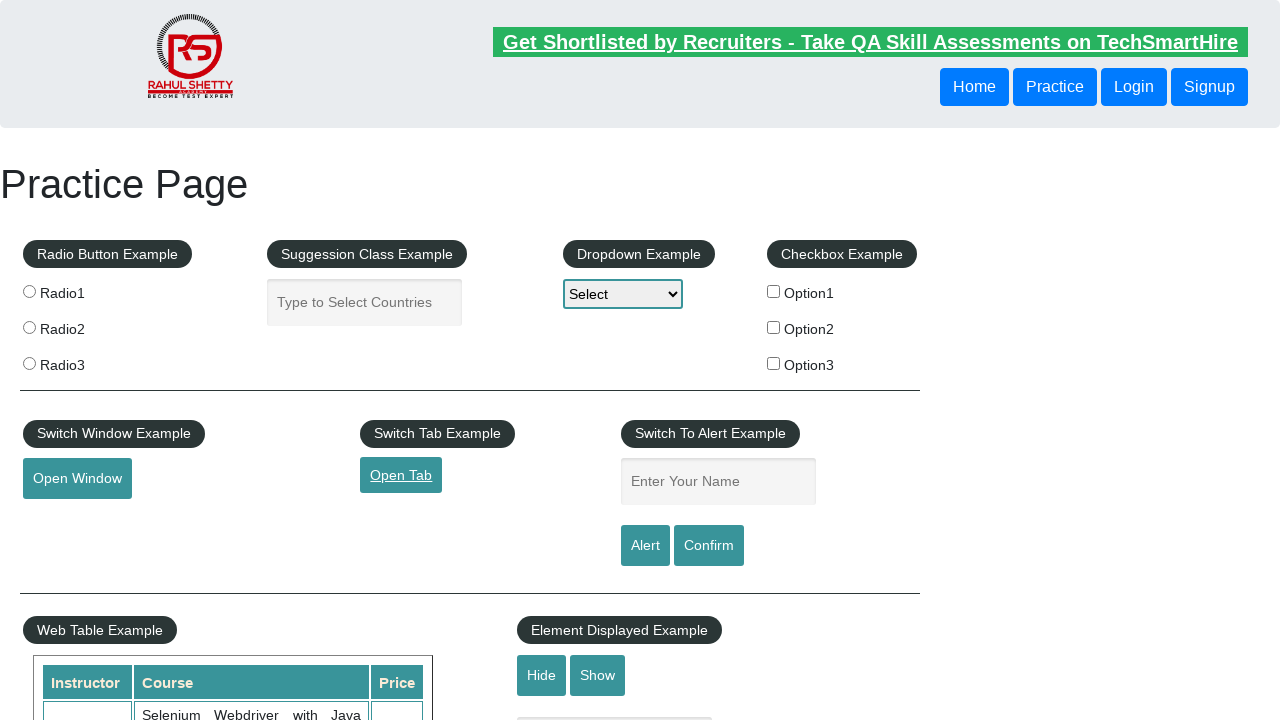